Verifies that the Appium link is displayed in the main content area of the WebdriverIO API documentation

Starting URL: https://webdriver.io/docs/api

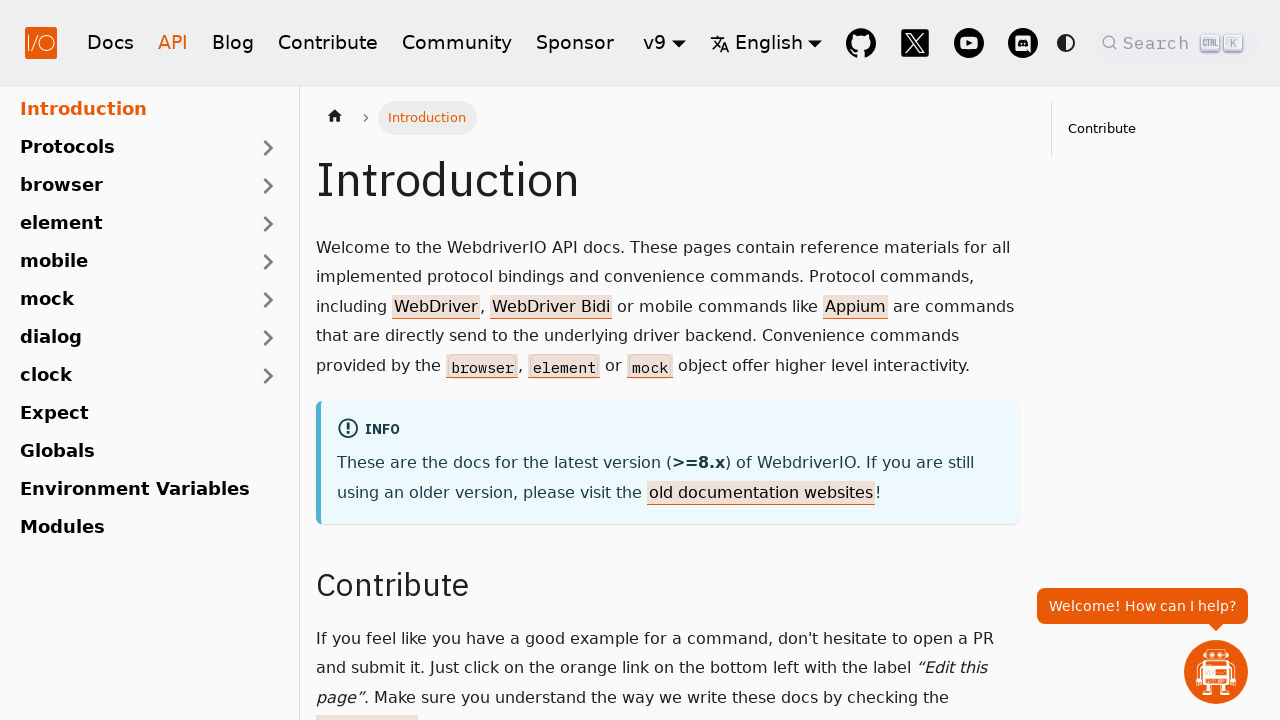

Waited for Appium link to be visible on the page
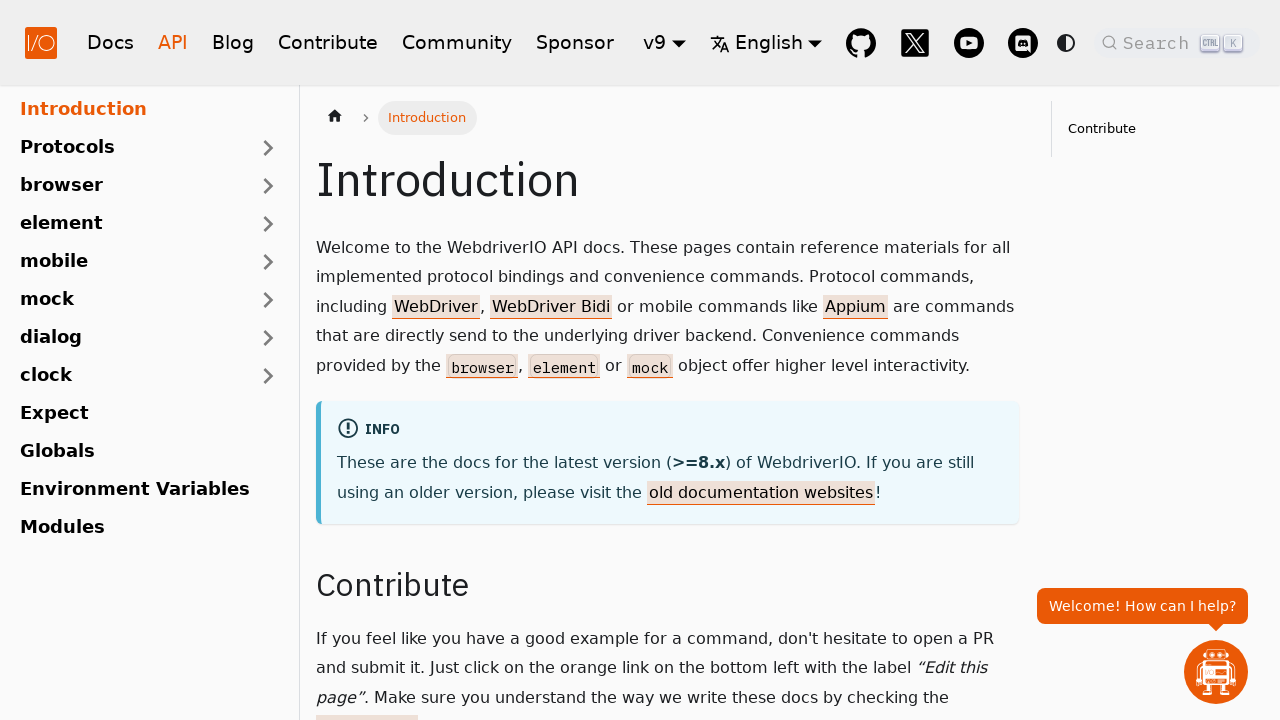

Verified that the Appium link is displayed in the main content area
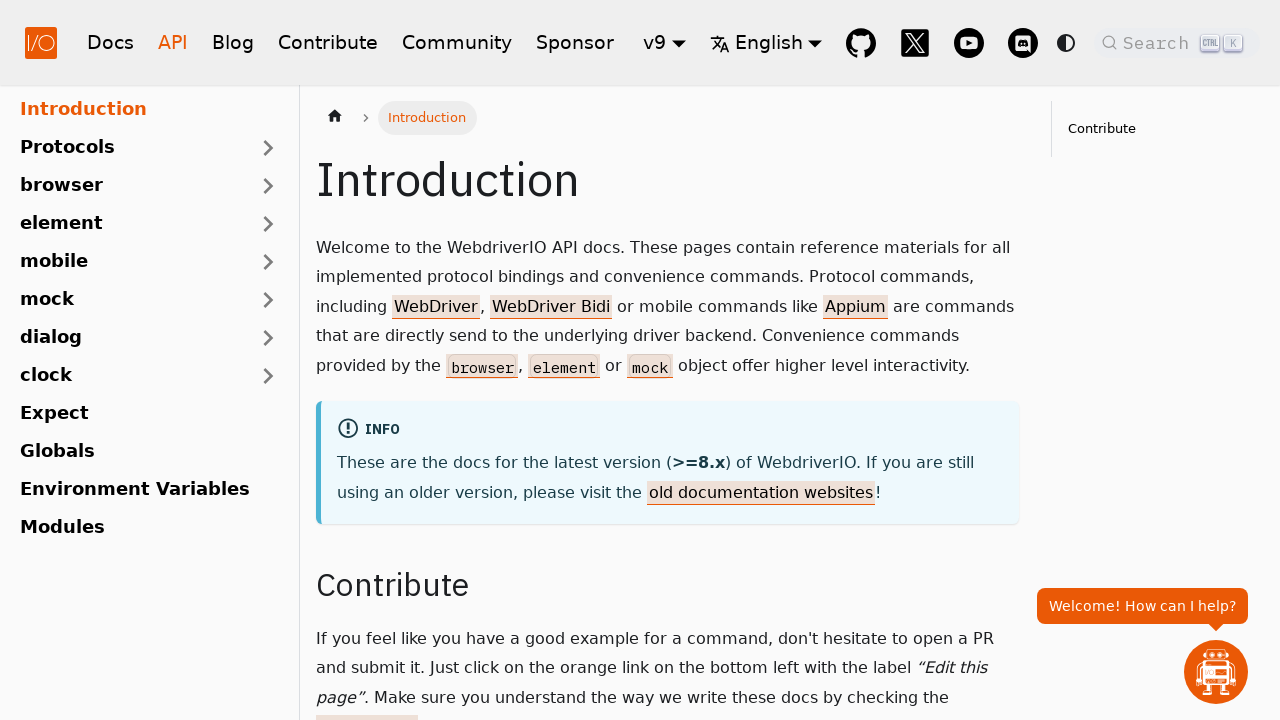

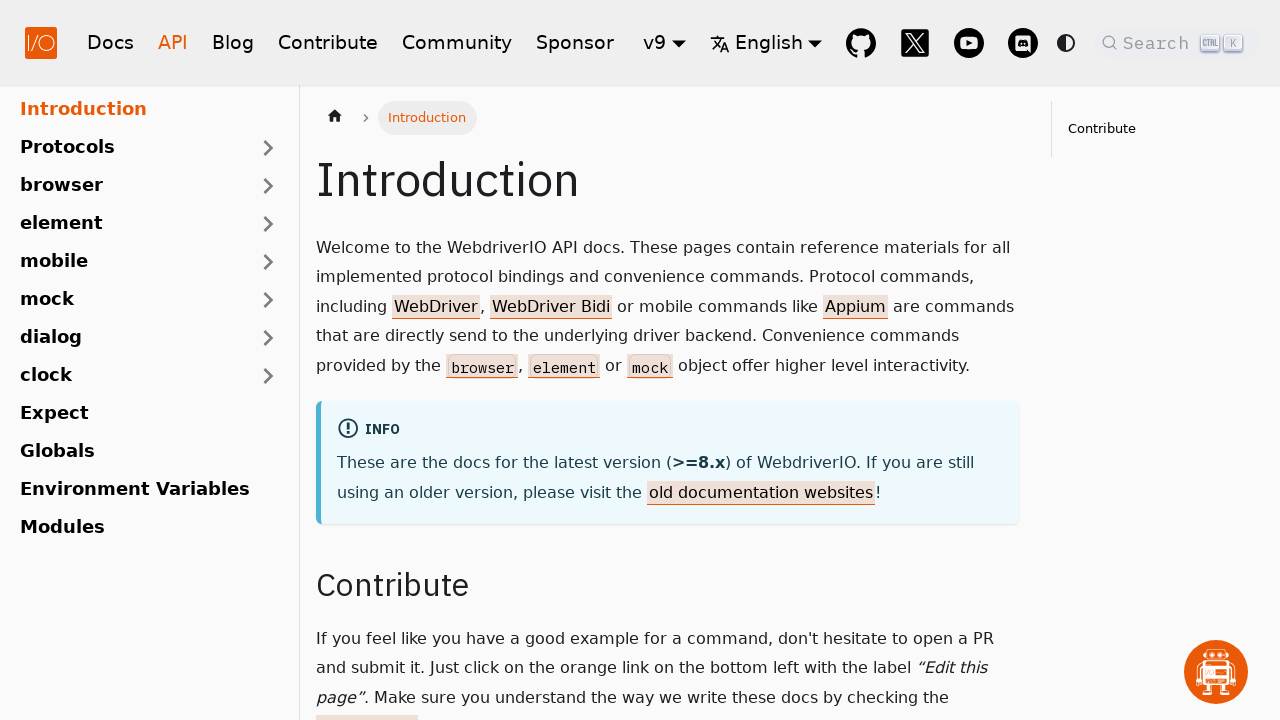